Tests the tanka poem generator by clicking the auto-fill button, entering a writer name, submitting the form, and waiting for the generated poem to appear.

Starting URL: https://www.poem-generator.org.uk/tanka/

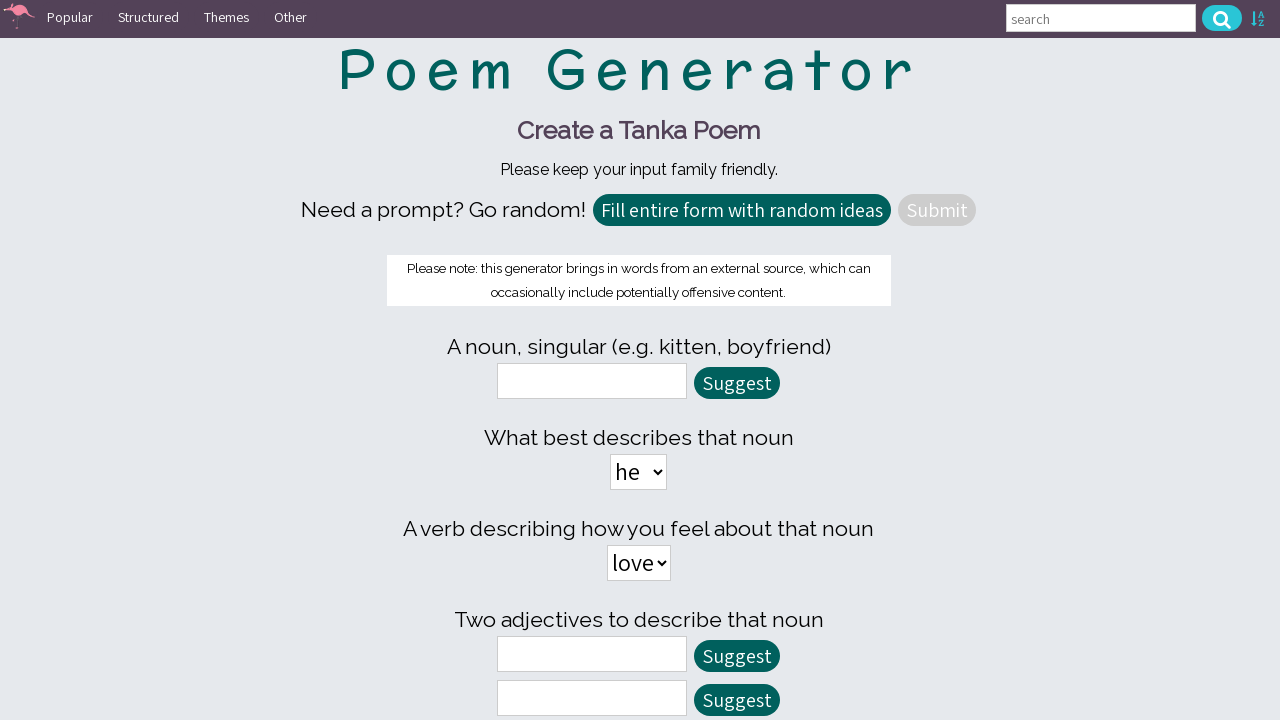

Auto-fill button is visible
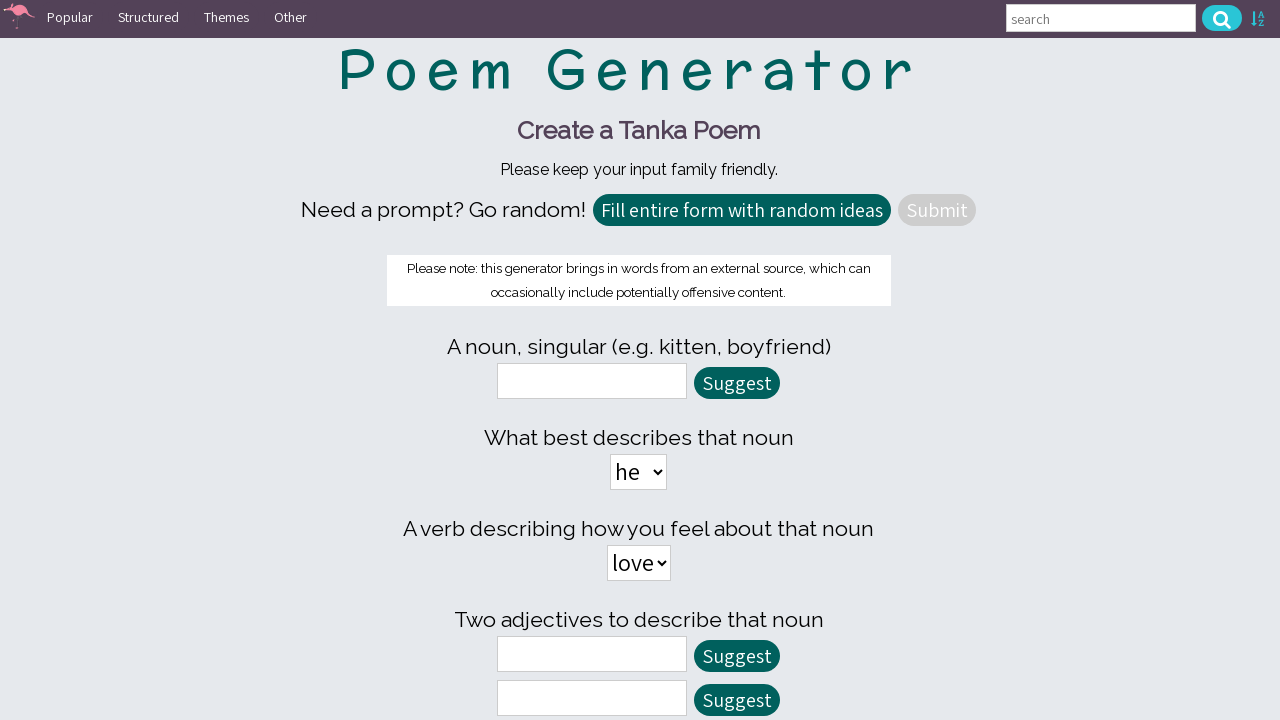

Clicked auto-fill button to populate form fields at (742, 210) on #fill_all
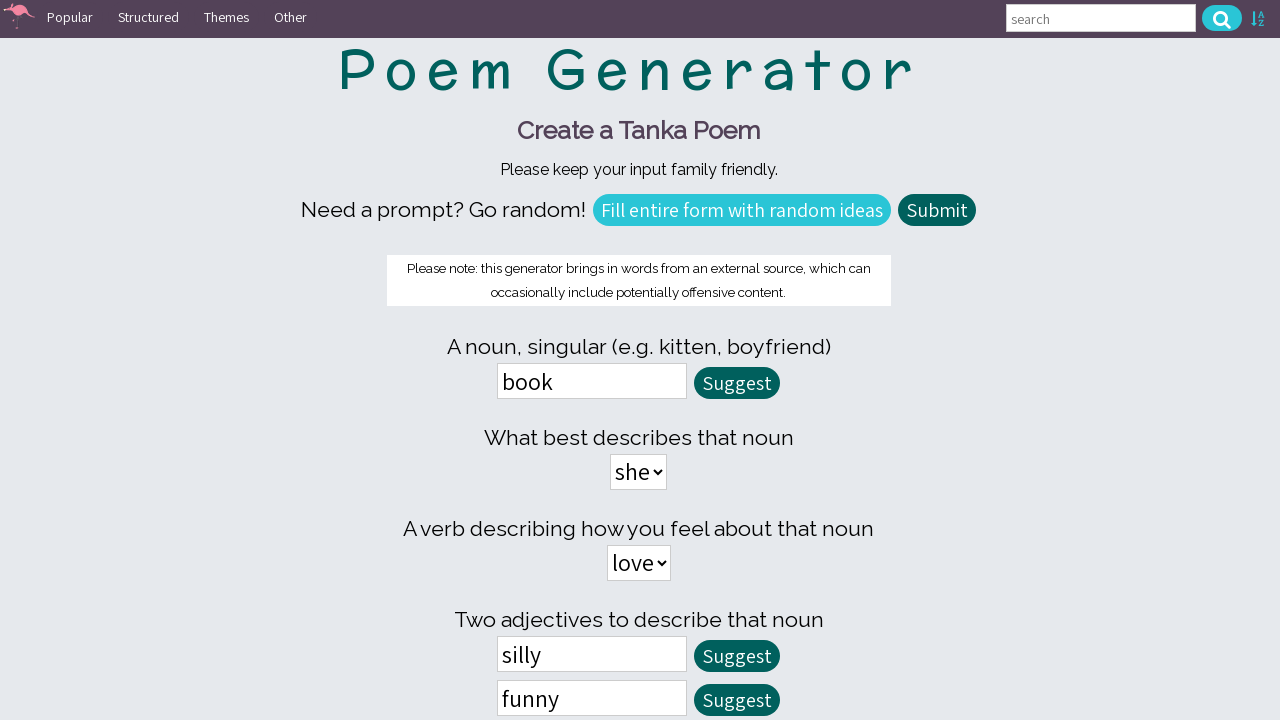

Entered 'anonymous' as the writer name on input[name='writer']
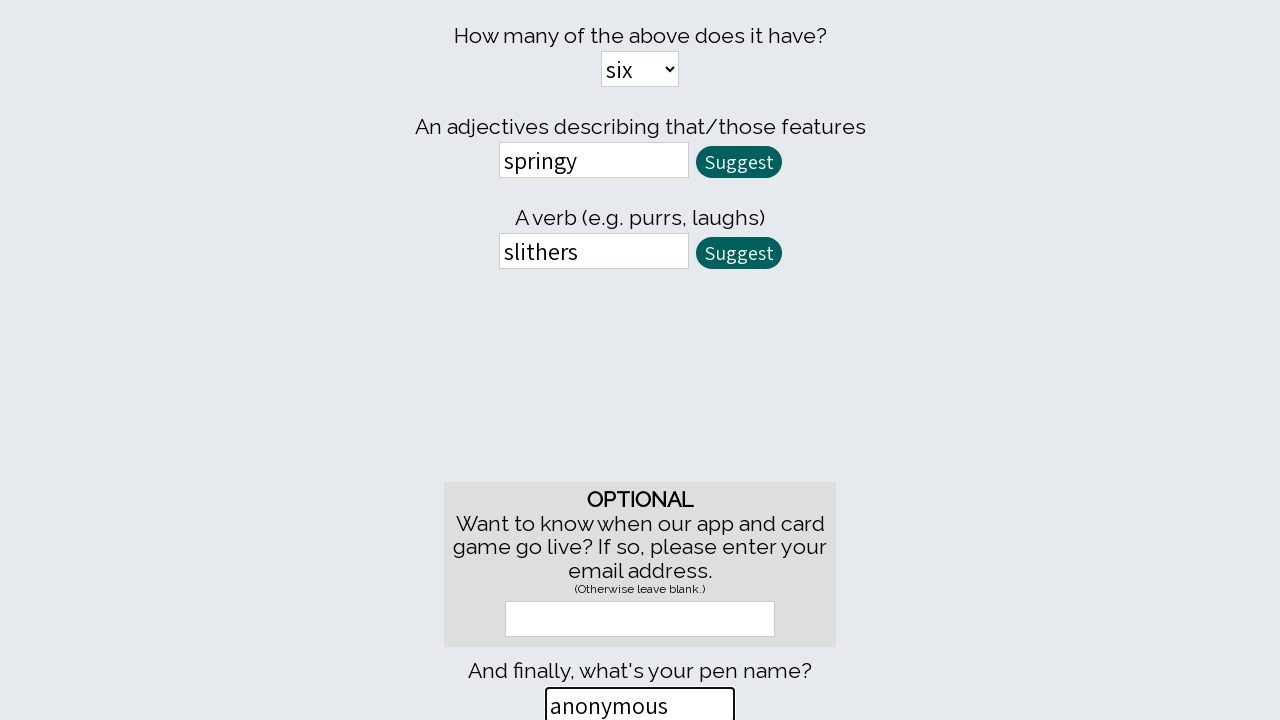

Submit button is visible
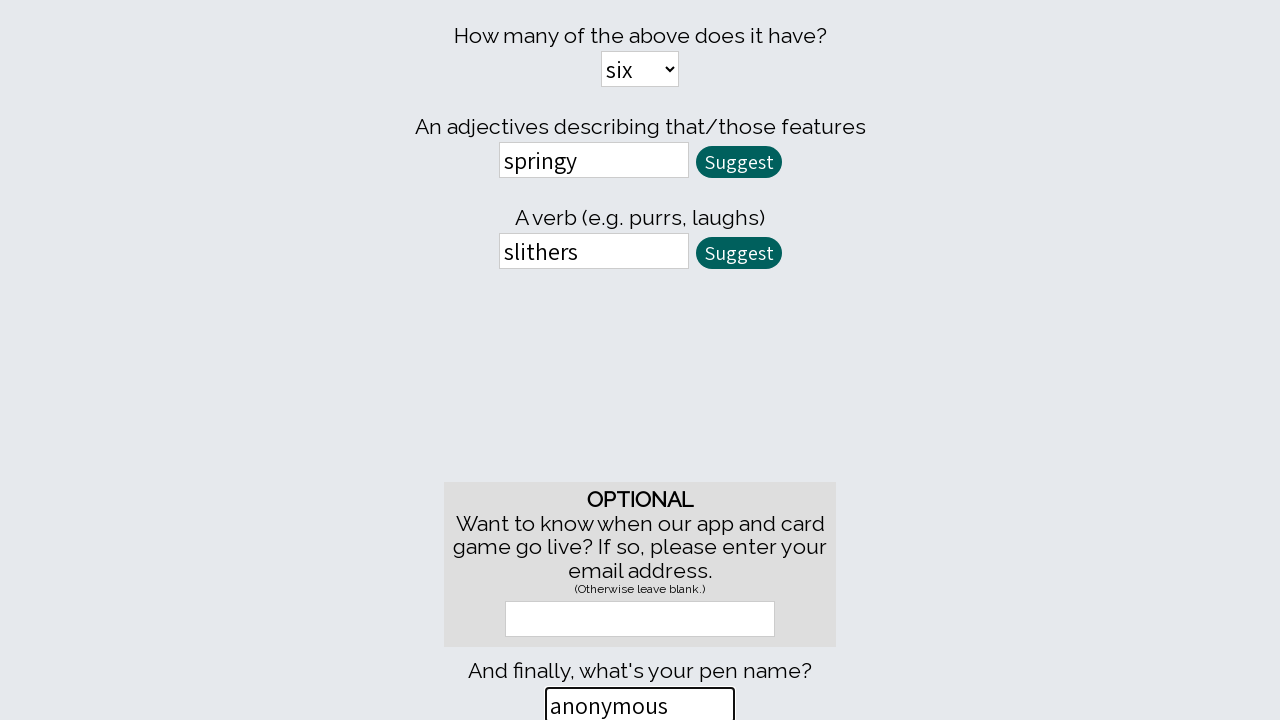

Clicked submit button to generate tanka poem at (640, 360) on .create_form_submit
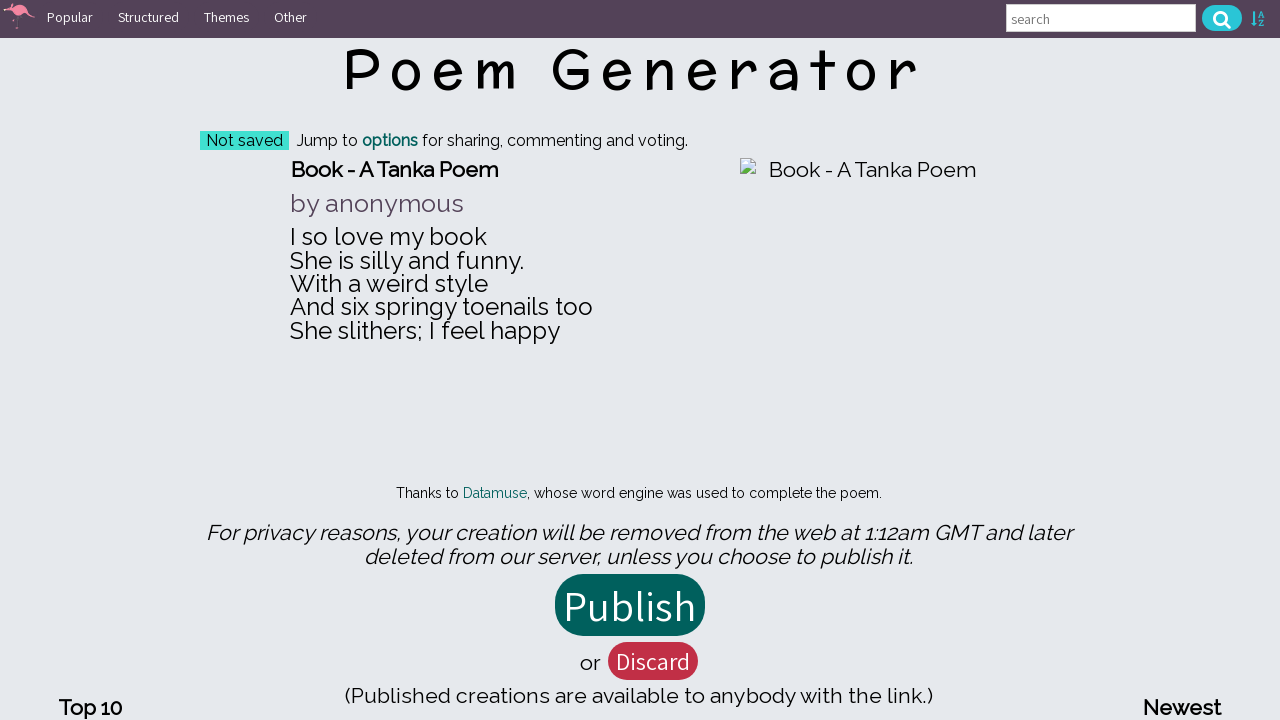

Generated tanka poem appeared on the page
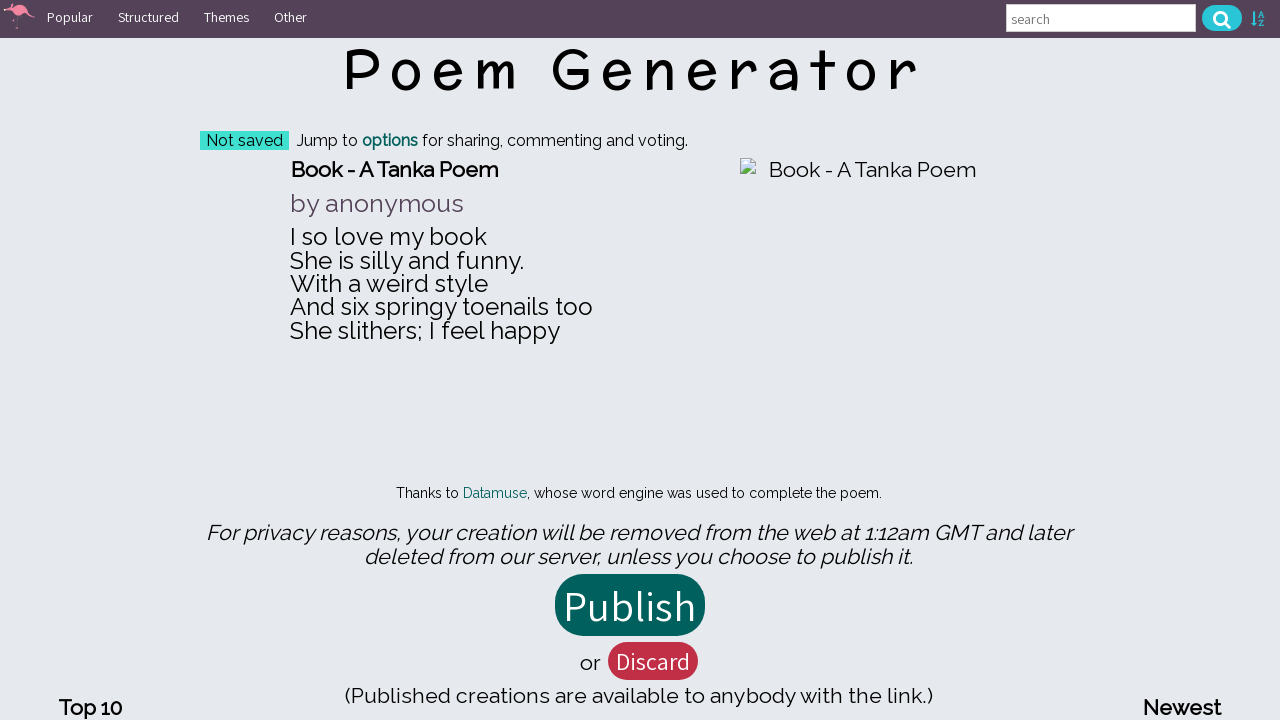

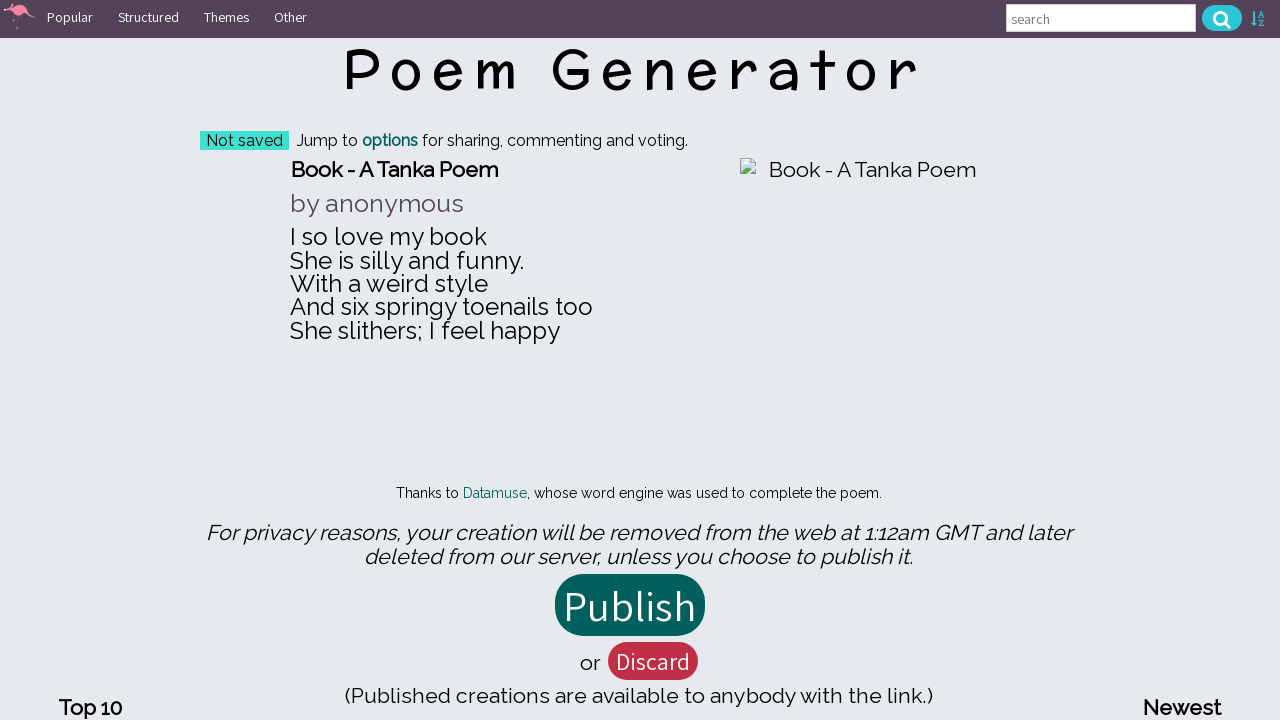